Tests autocomplete functionality by typing in the autocomplete textbox, waiting for suggestions, and selecting a specific option from the list

Starting URL: https://rahulshettyacademy.com/AutomationPractice/

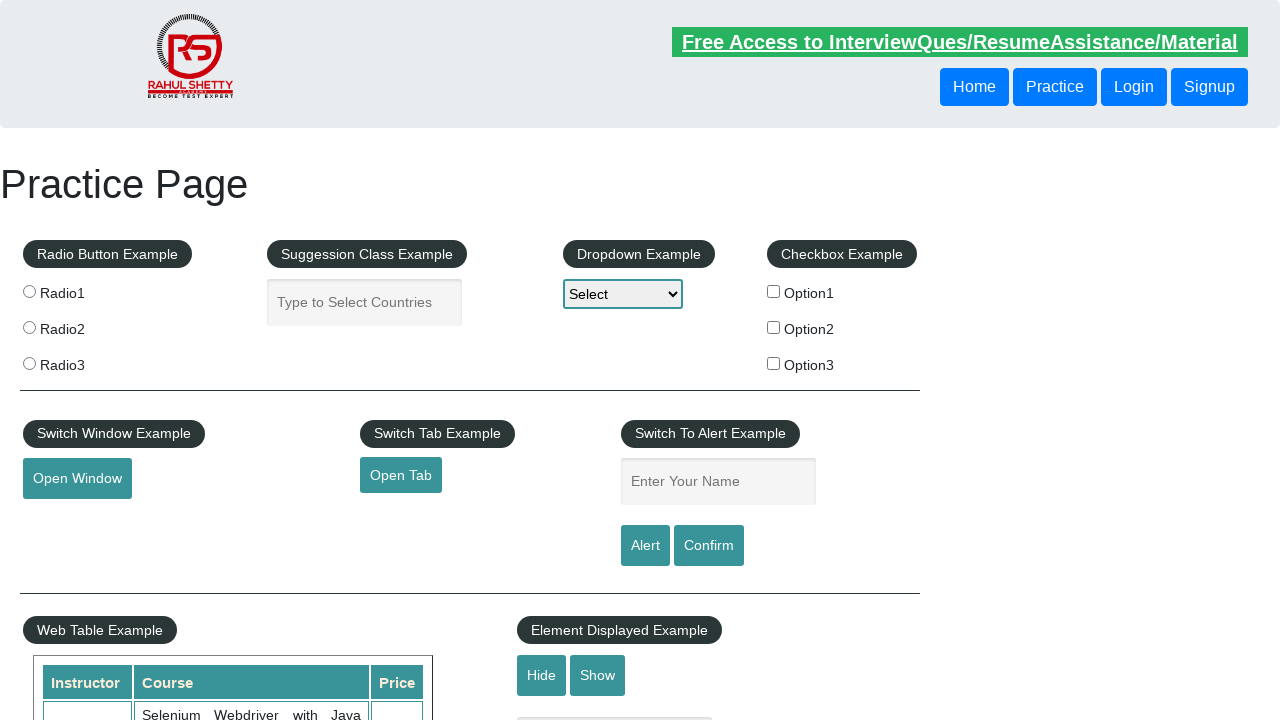

Navigated to https://rahulshettyacademy.com/AutomationPractice/
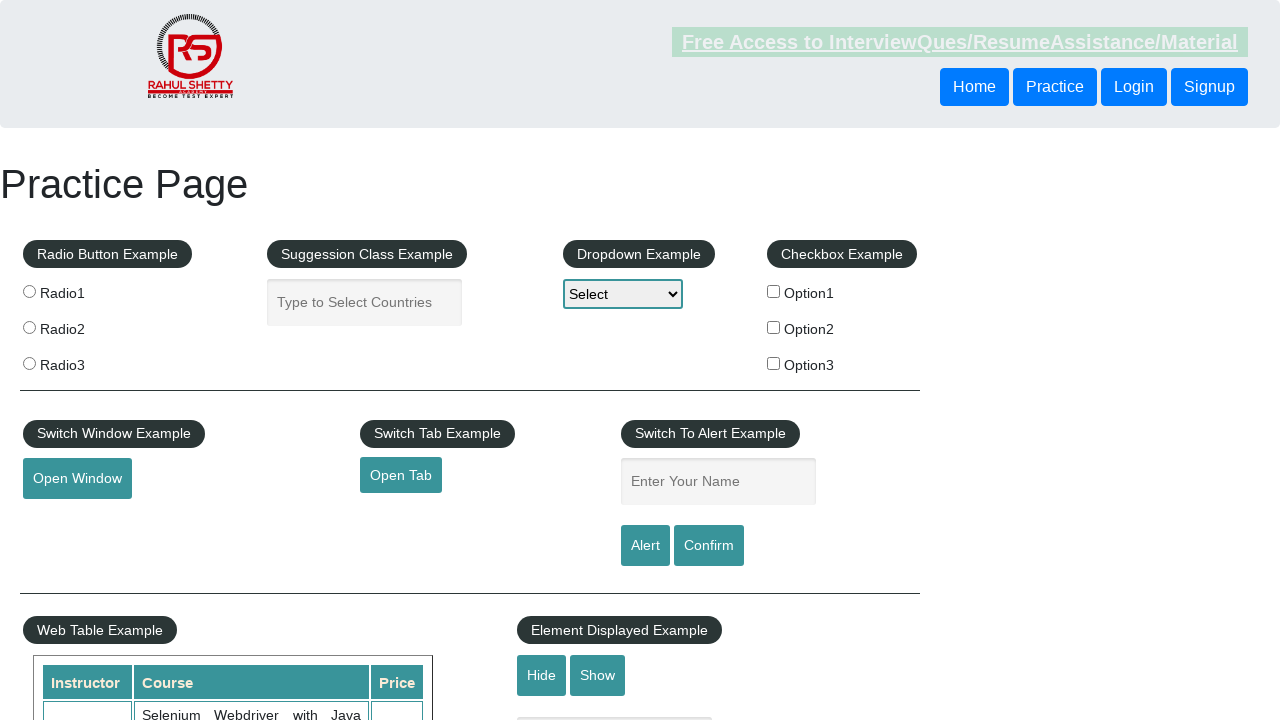

Located autocomplete textbox element
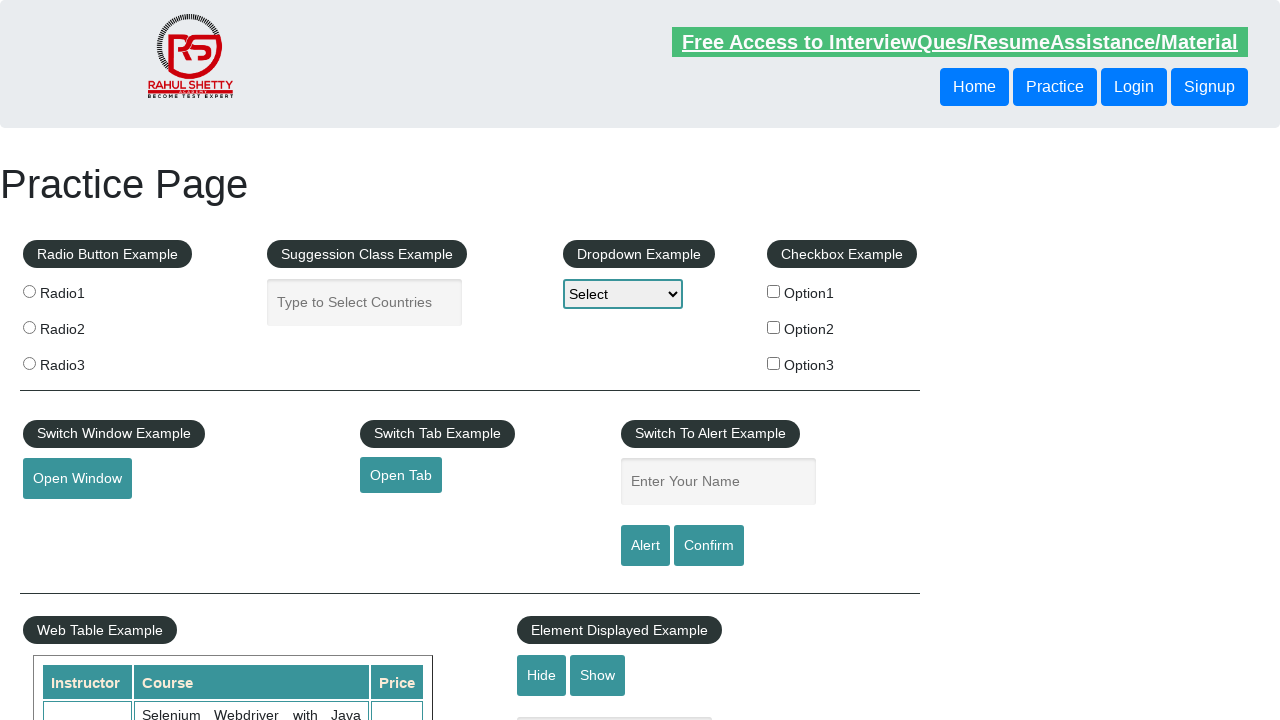

Typed 'Ar' in autocomplete textbox on xpath=//*[contains(@id,'autocomplete')]
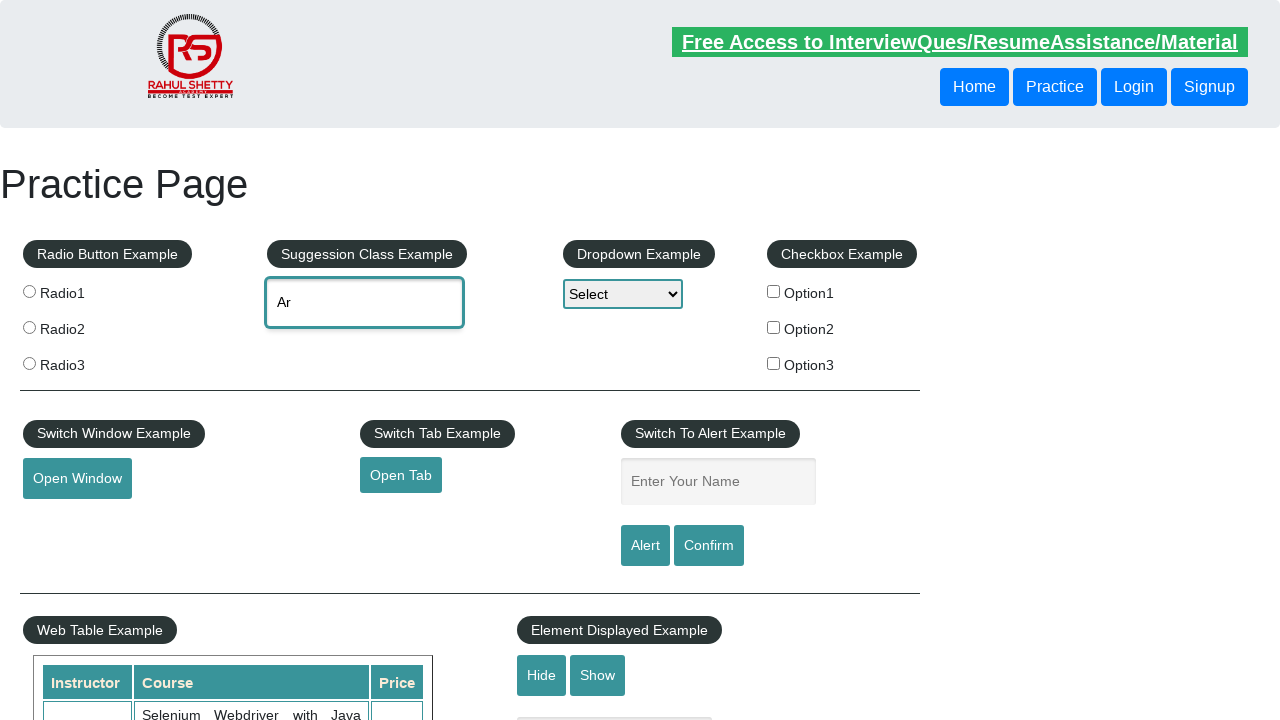

Autocomplete suggestions appeared
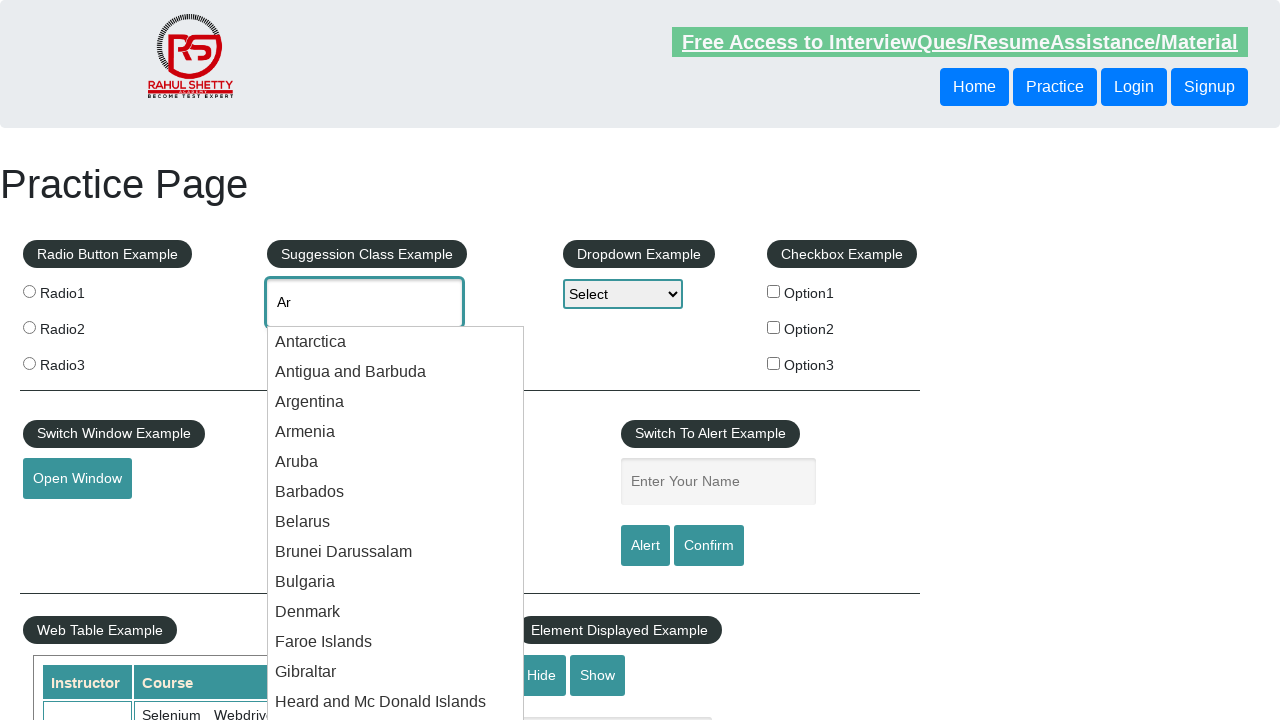

Located all autocomplete suggestion elements
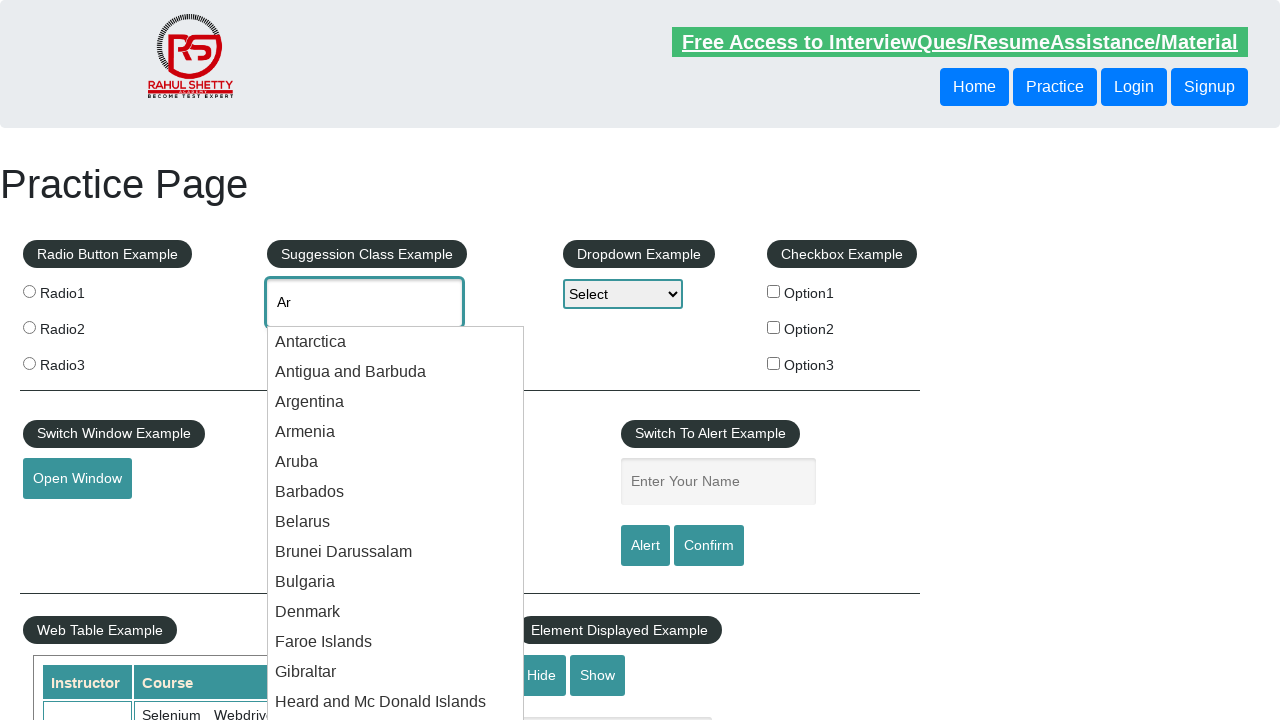

Retrieved total count of autocomplete suggestions: 58
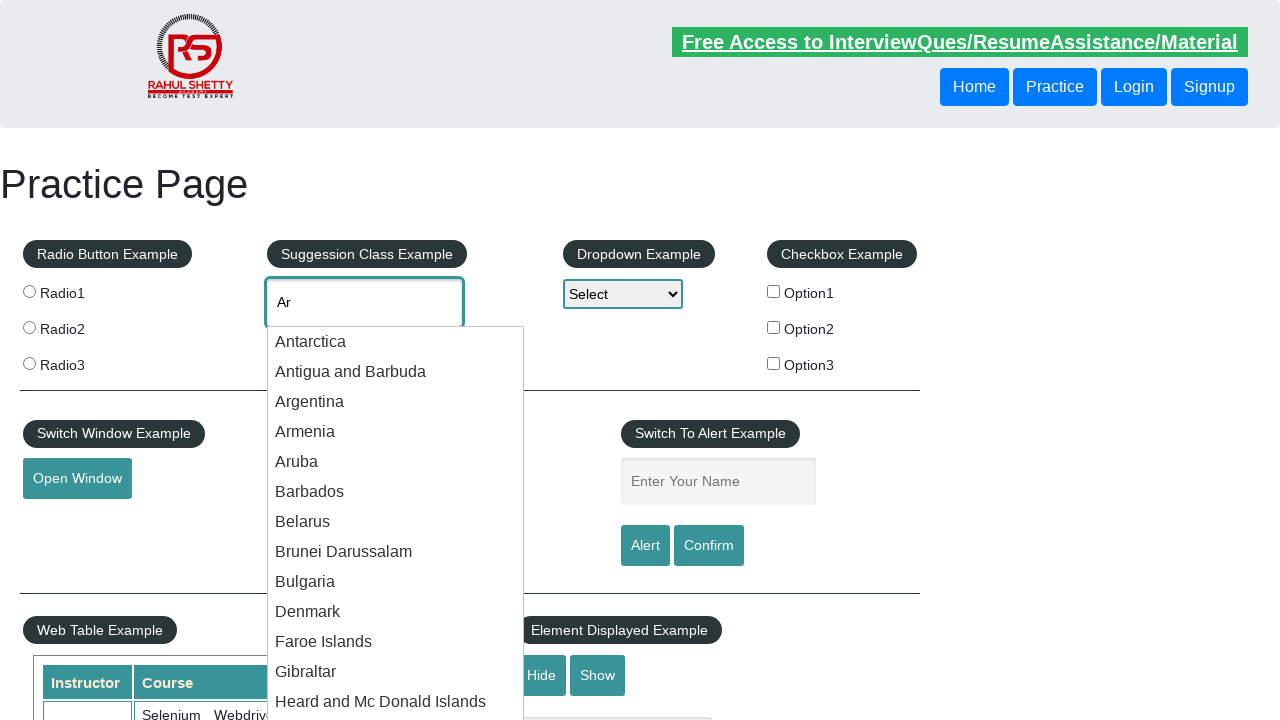

Retrieved autocomplete suggestion at index 0
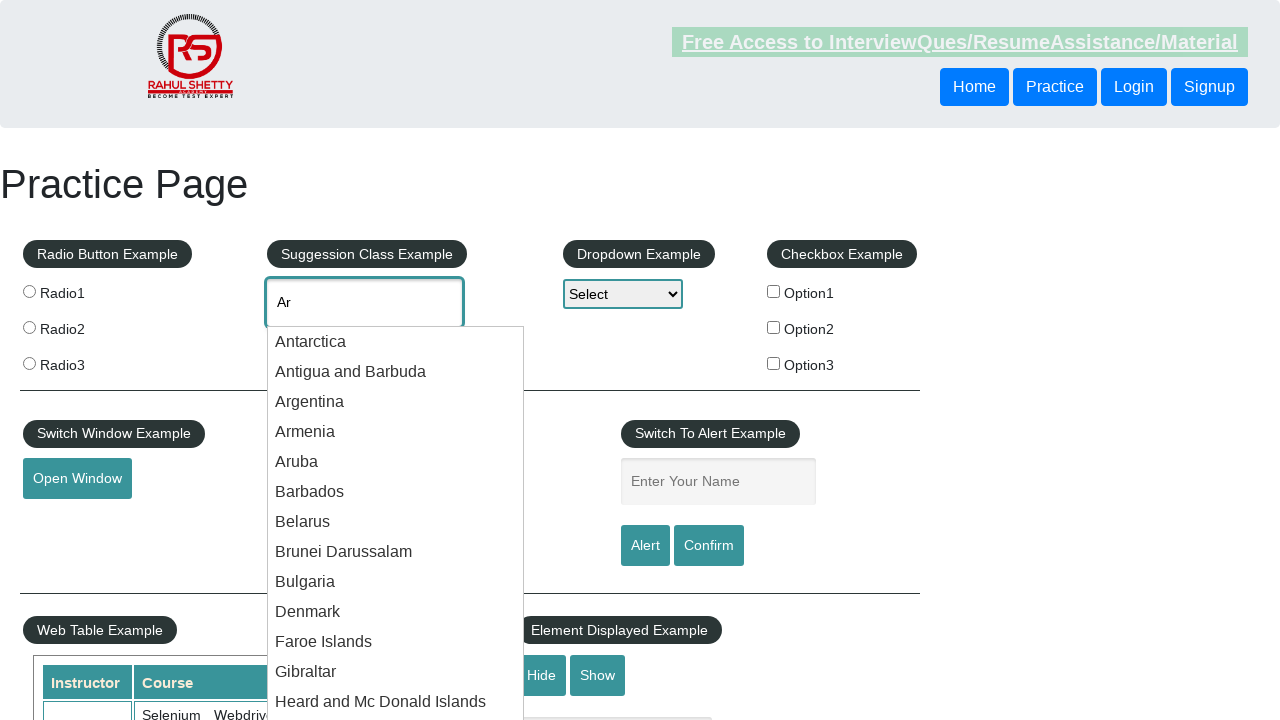

Retrieved text content from suggestion: 'Antarctica'
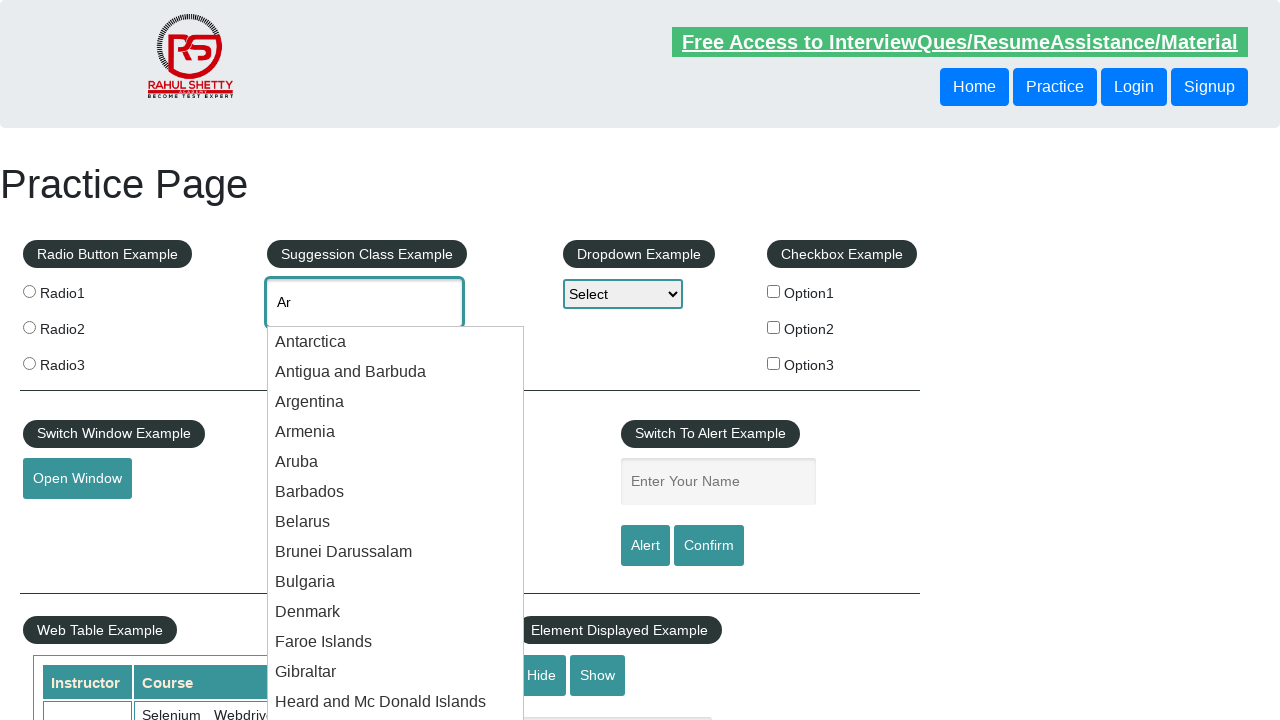

Retrieved autocomplete suggestion at index 1
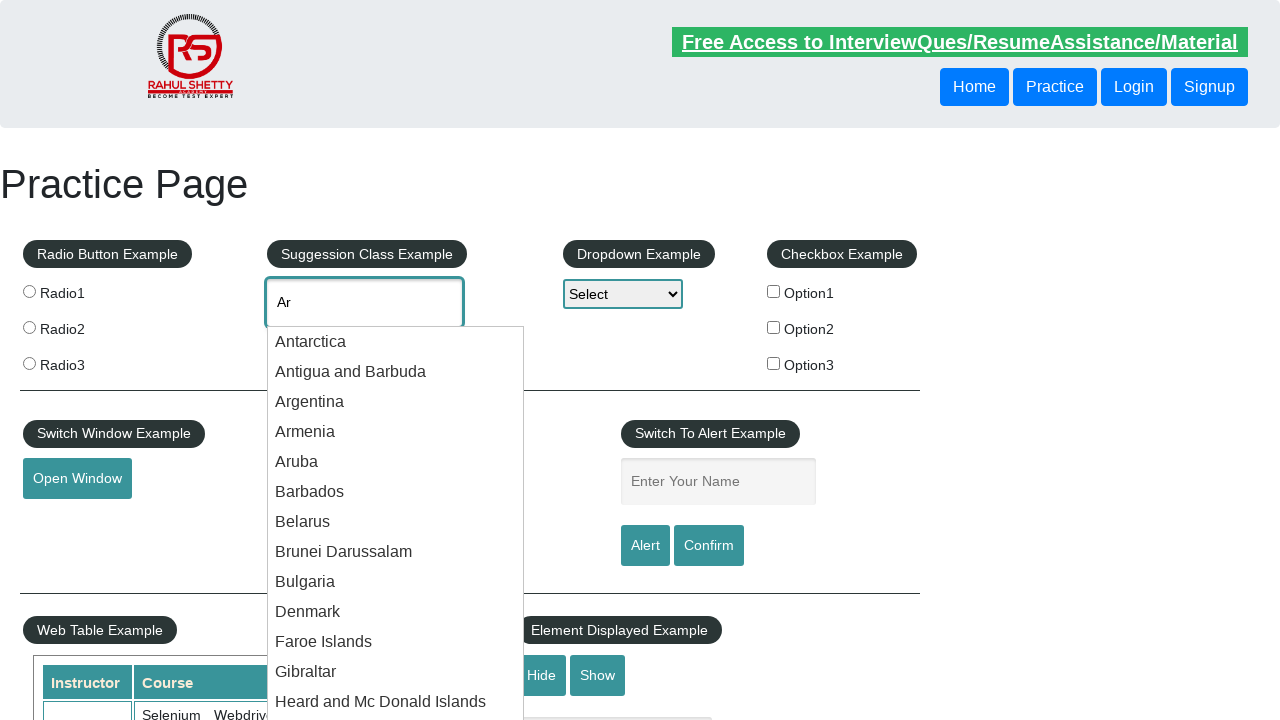

Retrieved text content from suggestion: 'Antarctica'
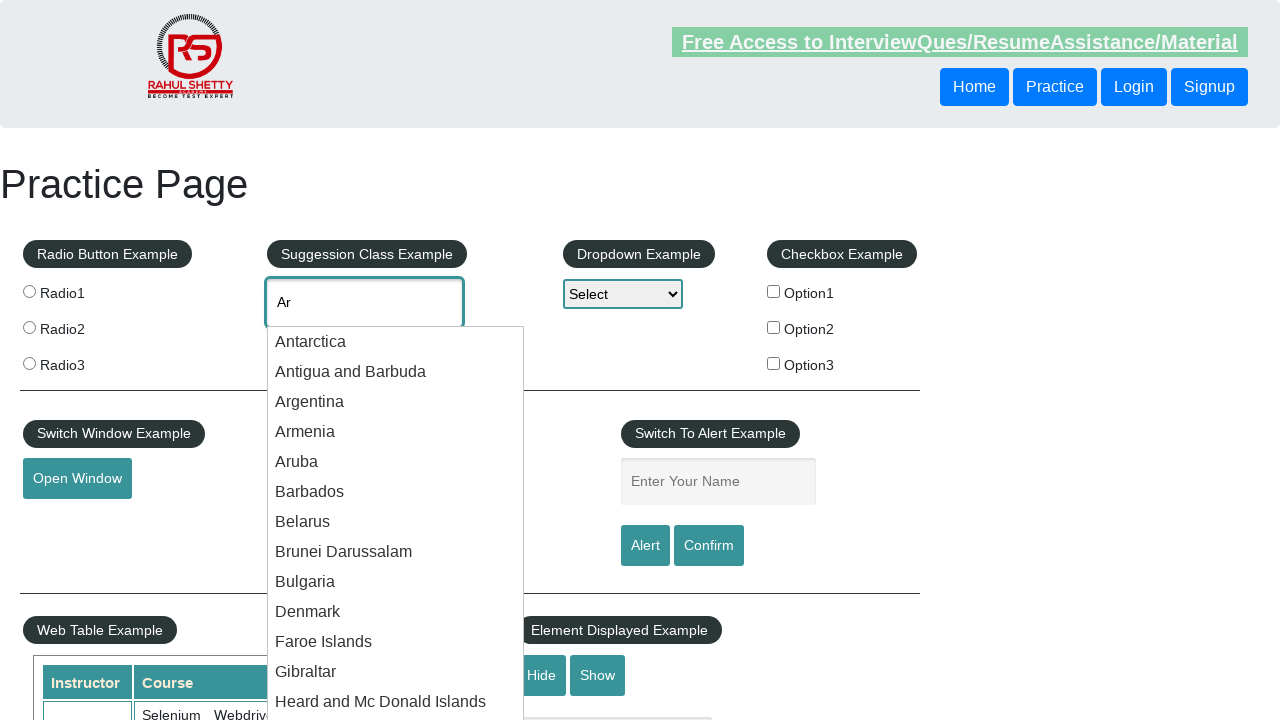

Retrieved autocomplete suggestion at index 2
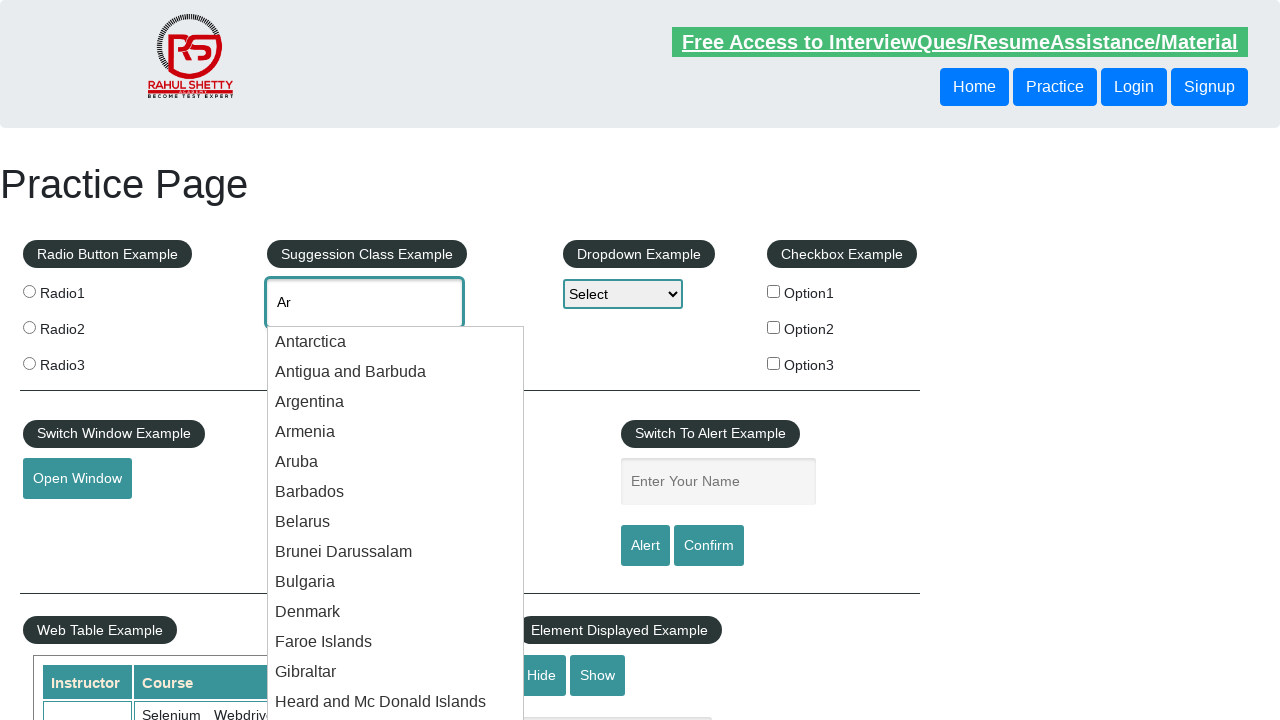

Retrieved text content from suggestion: 'Antigua and Barbuda'
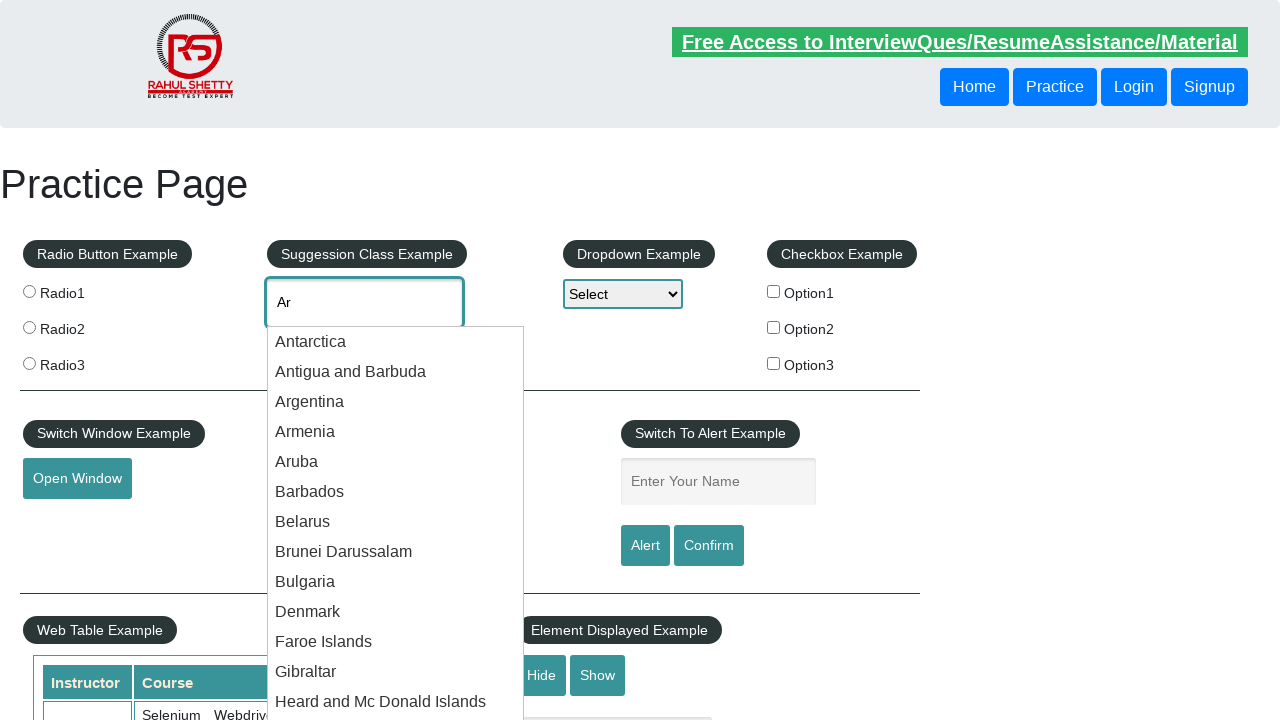

Retrieved autocomplete suggestion at index 3
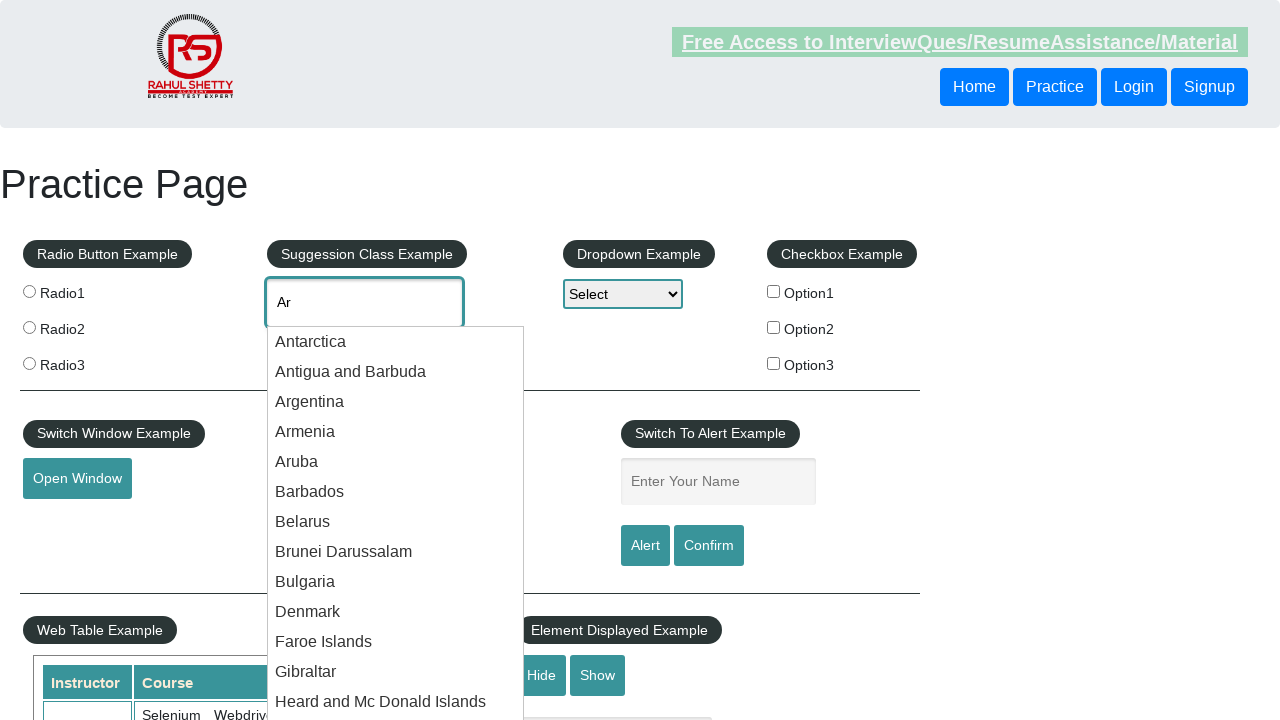

Retrieved text content from suggestion: 'Antigua and Barbuda'
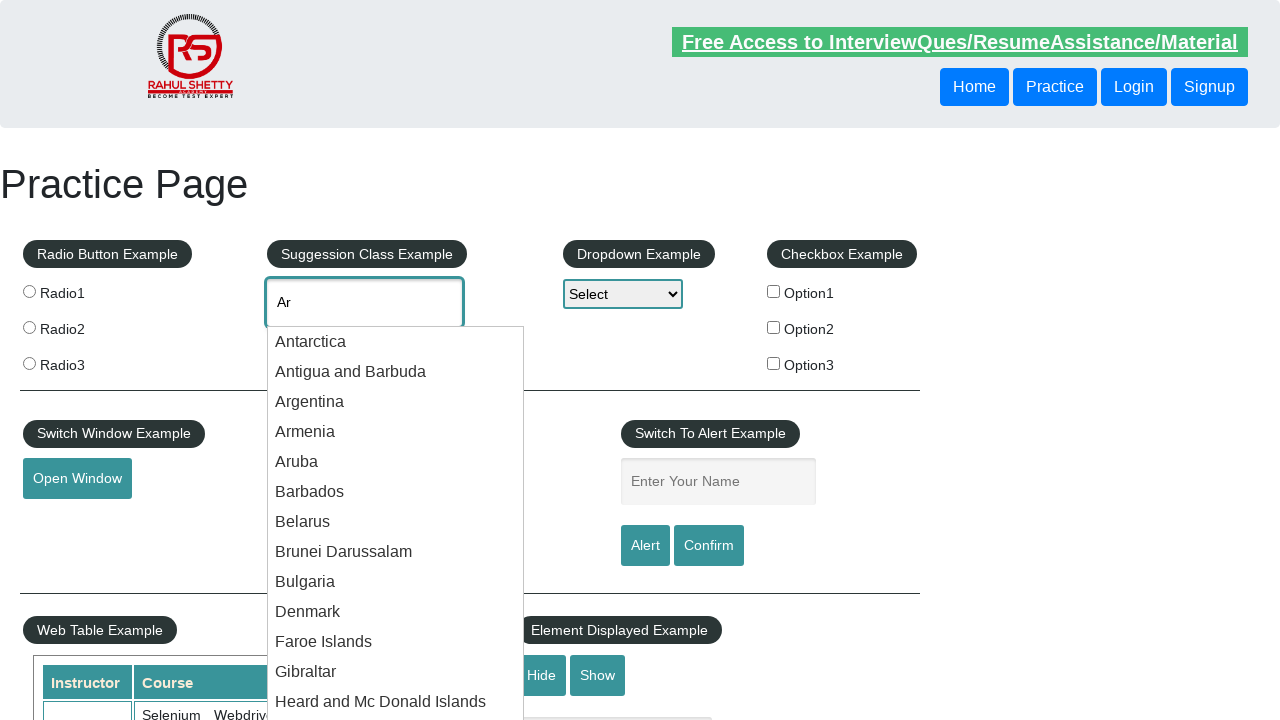

Retrieved autocomplete suggestion at index 4
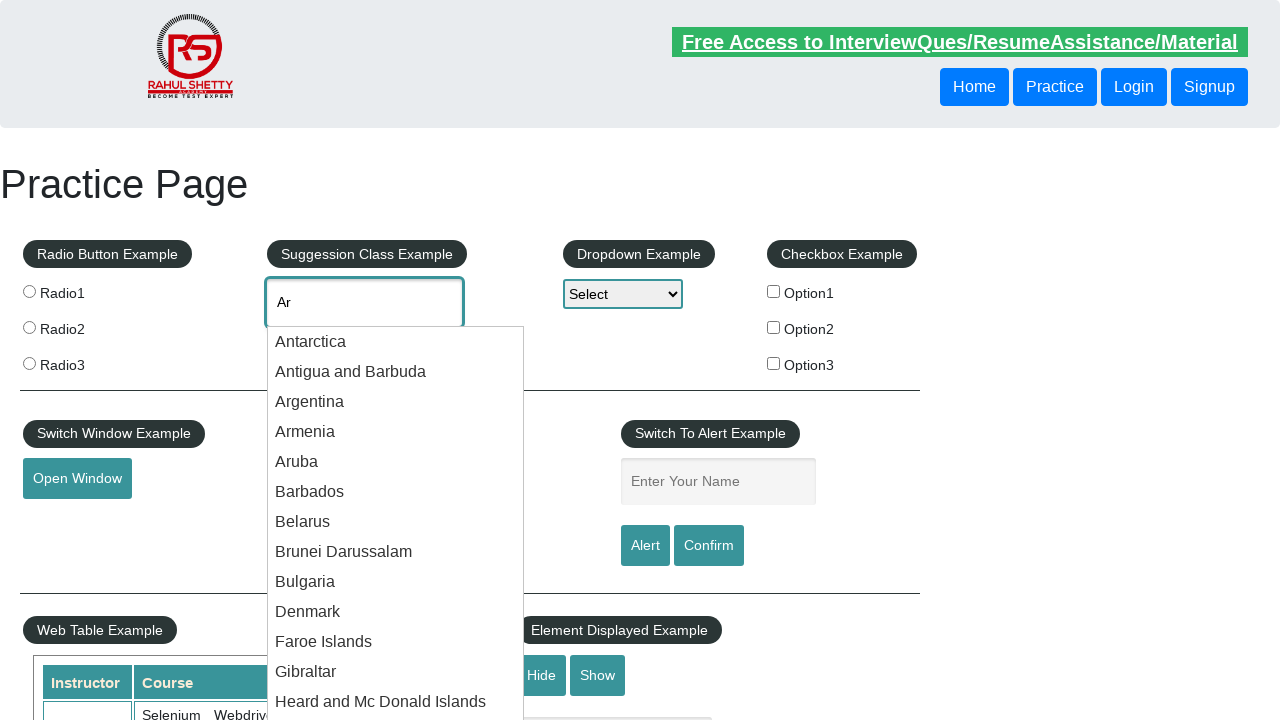

Retrieved text content from suggestion: 'Argentina'
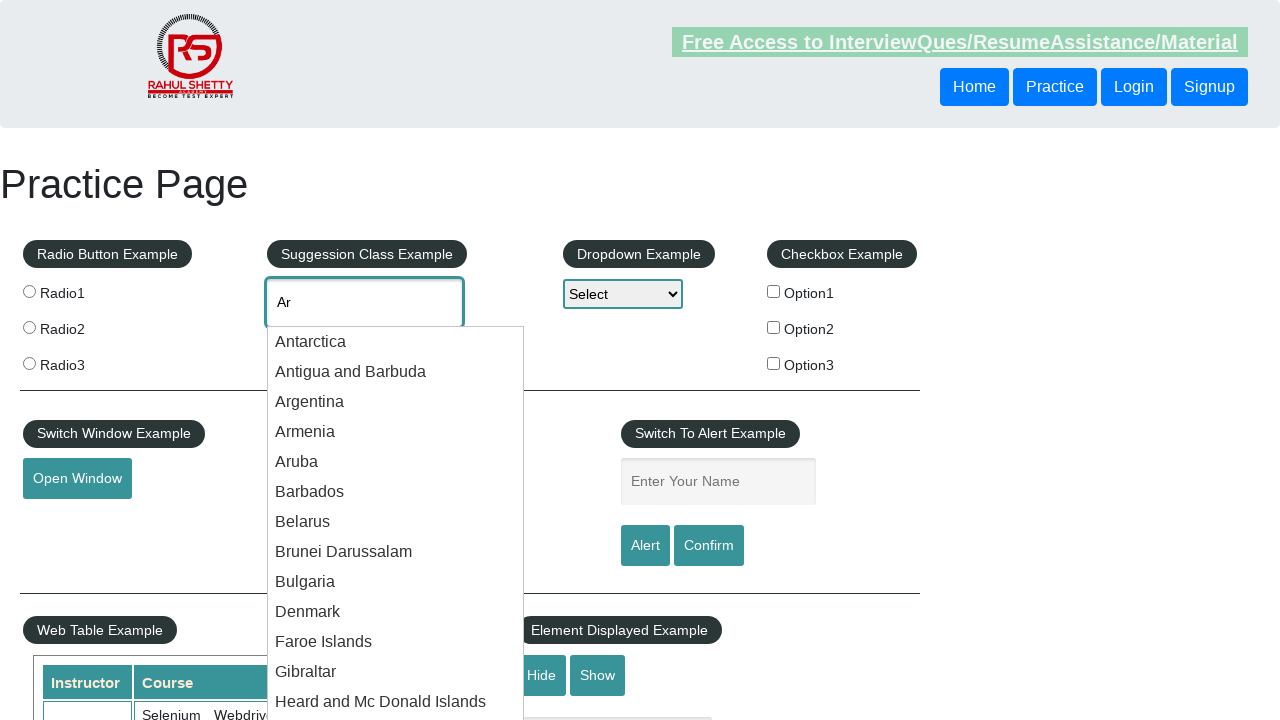

Retrieved autocomplete suggestion at index 5
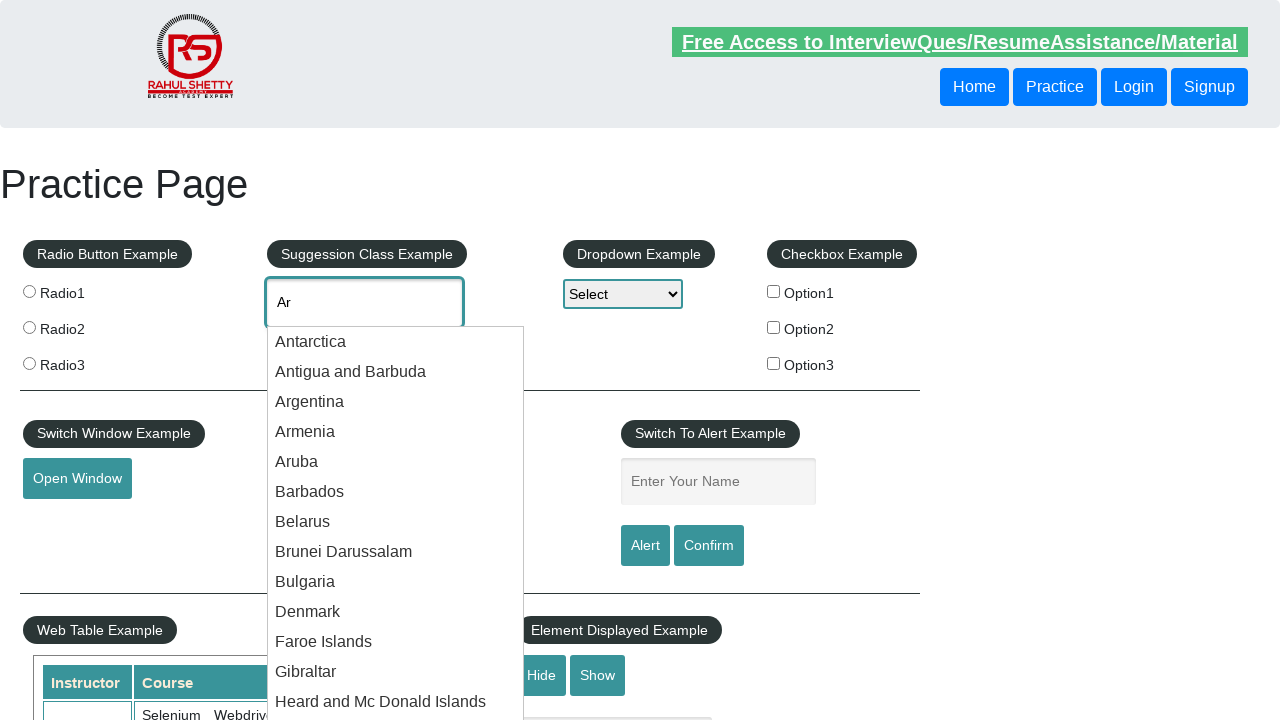

Retrieved text content from suggestion: 'Argentina'
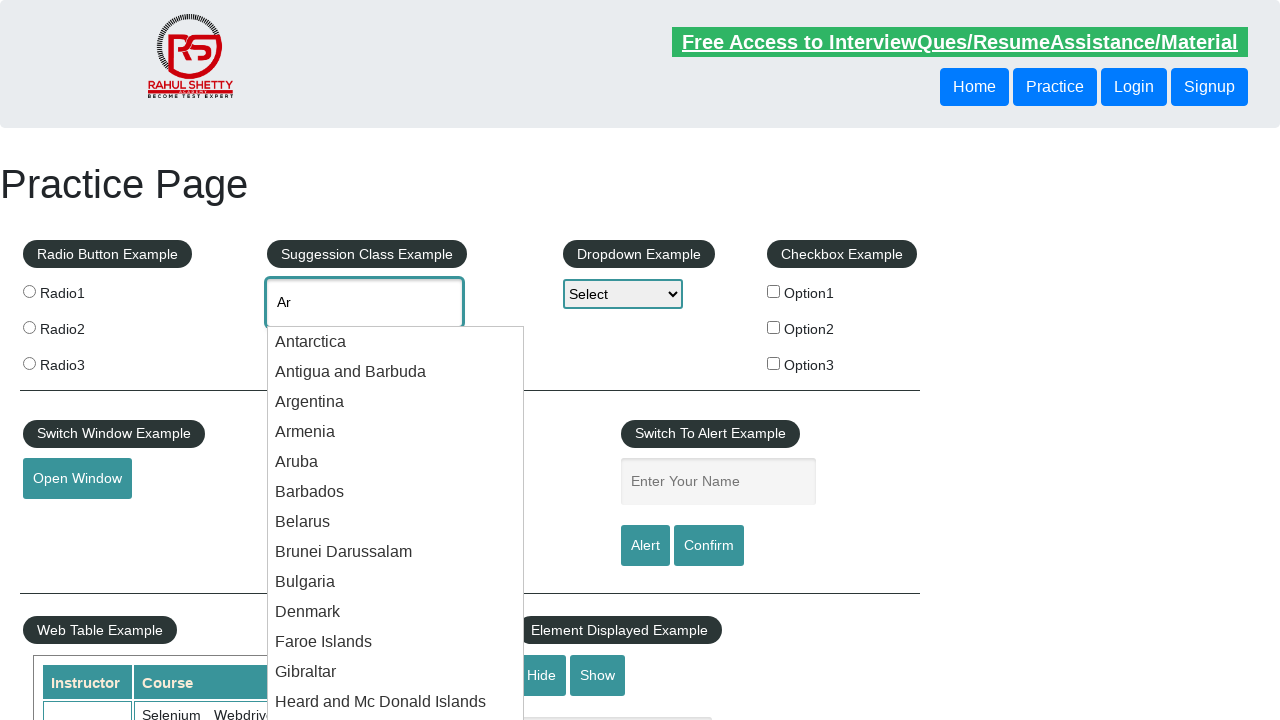

Retrieved autocomplete suggestion at index 6
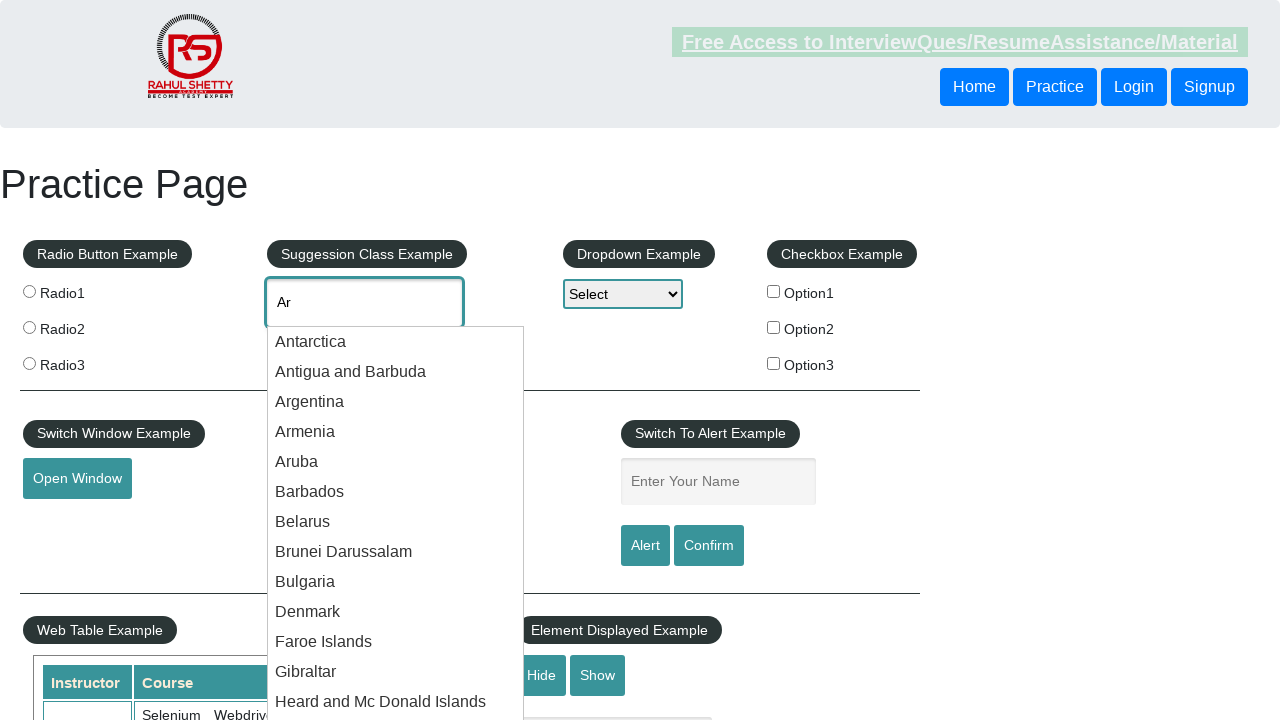

Retrieved text content from suggestion: 'Armenia'
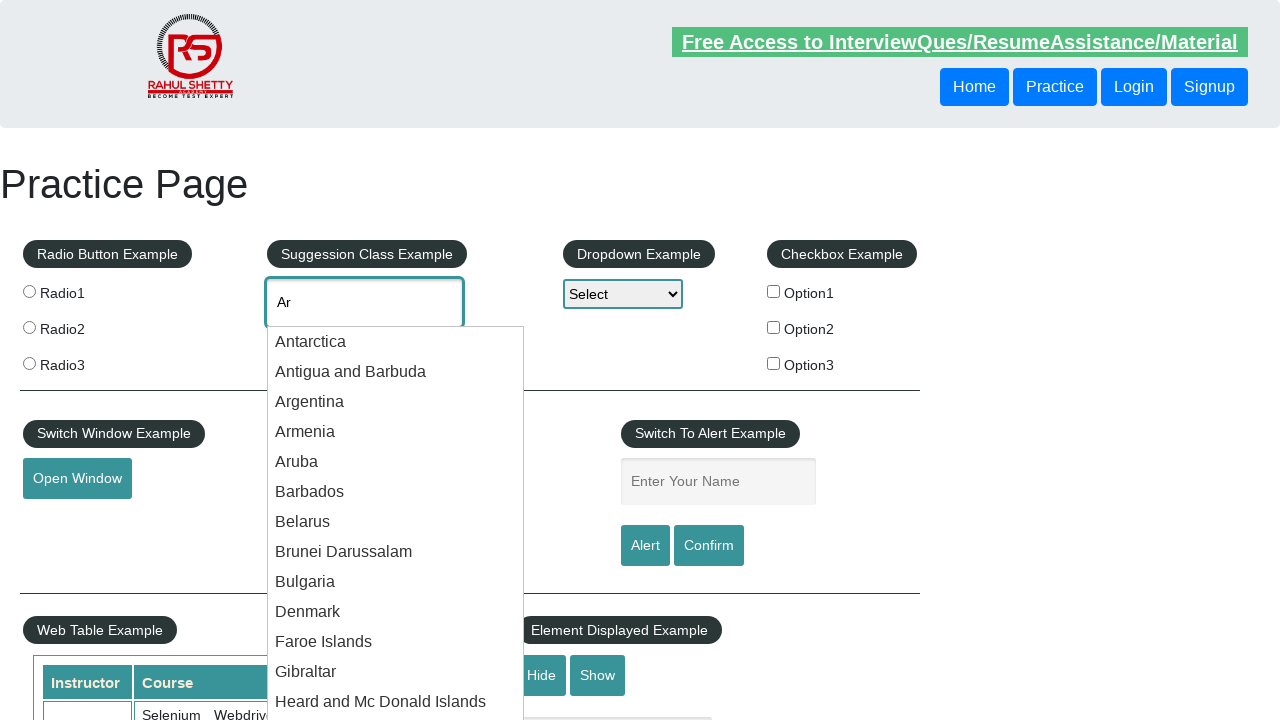

Retrieved autocomplete suggestion at index 7
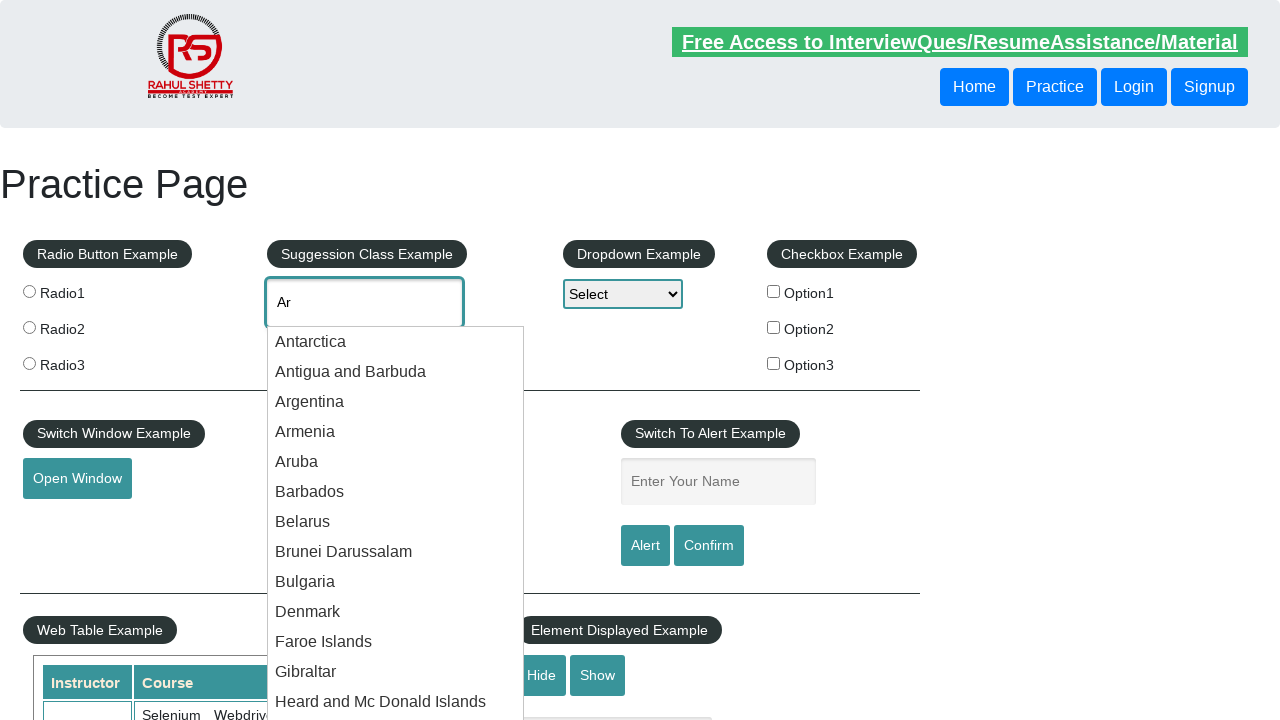

Retrieved text content from suggestion: 'Armenia'
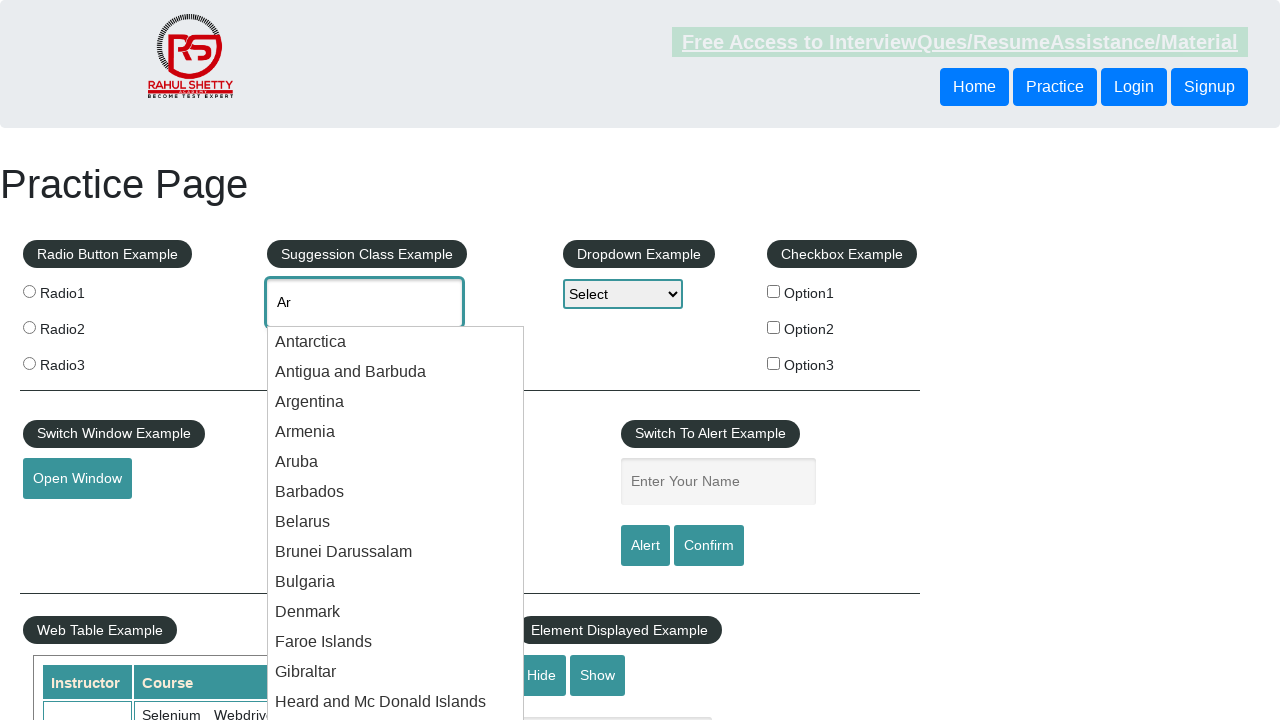

Retrieved autocomplete suggestion at index 8
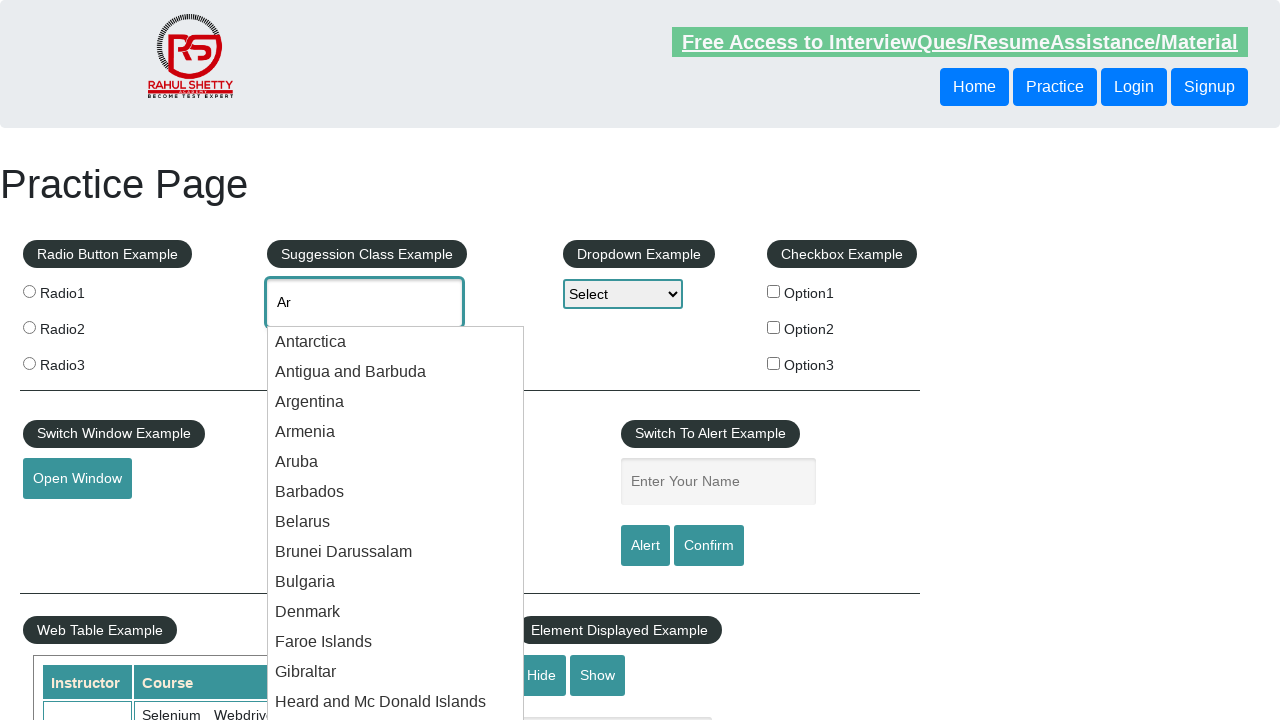

Retrieved text content from suggestion: 'Aruba'
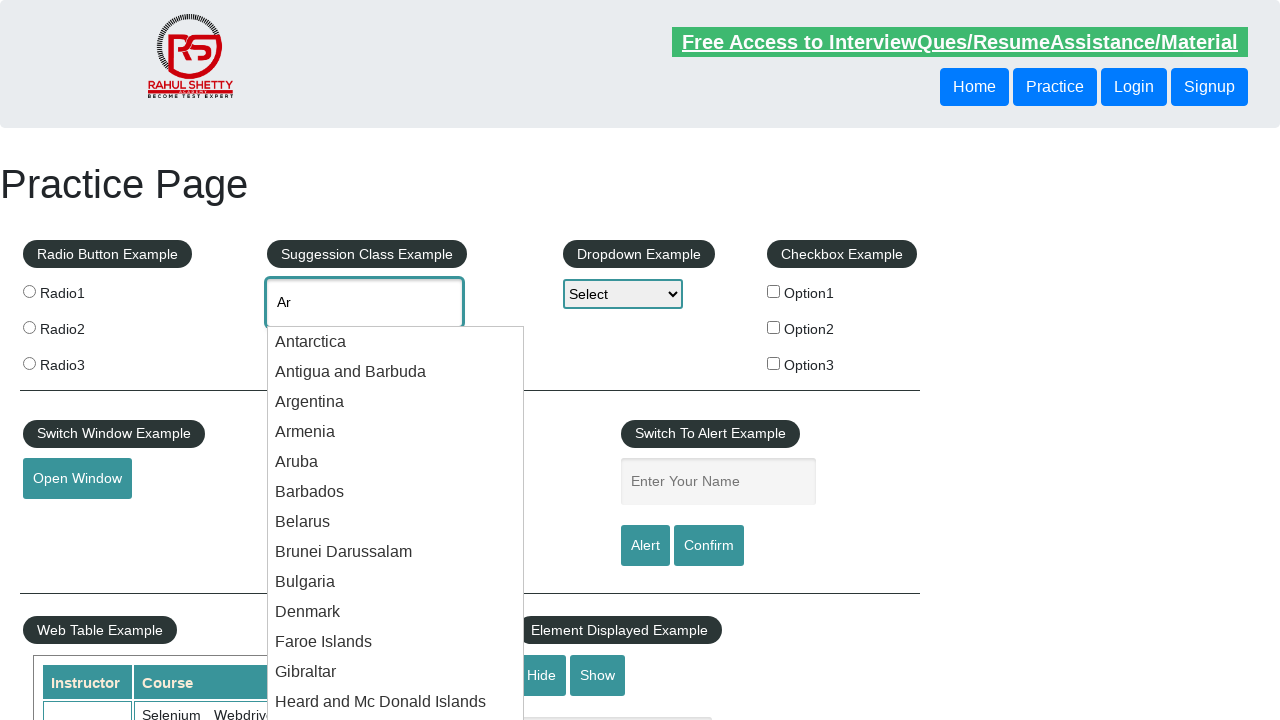

Clicked on 'Aruba' suggestion at (396, 462) on xpath=//*[contains(@class,'ui-menu-item')] >> nth=8
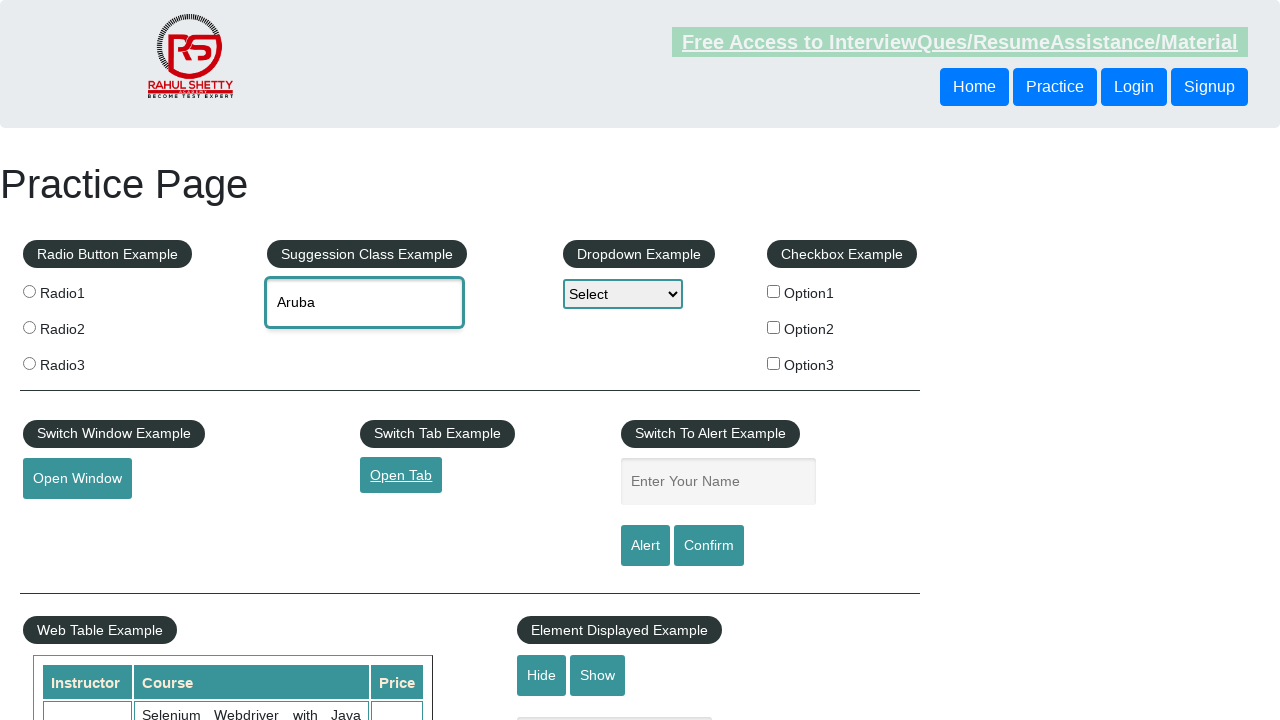

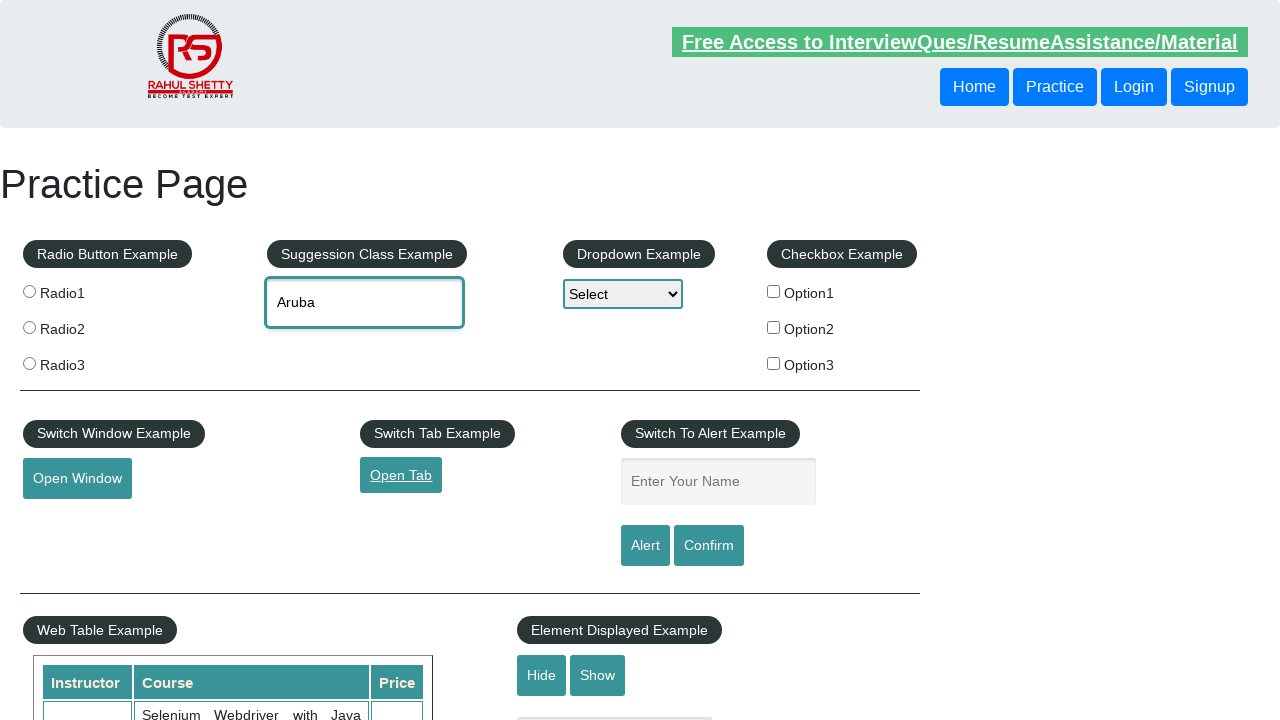